Navigates to the forms page, clicks on Practice Form link, and fills in the First Name field.

Starting URL: https://demoqa.com/forms

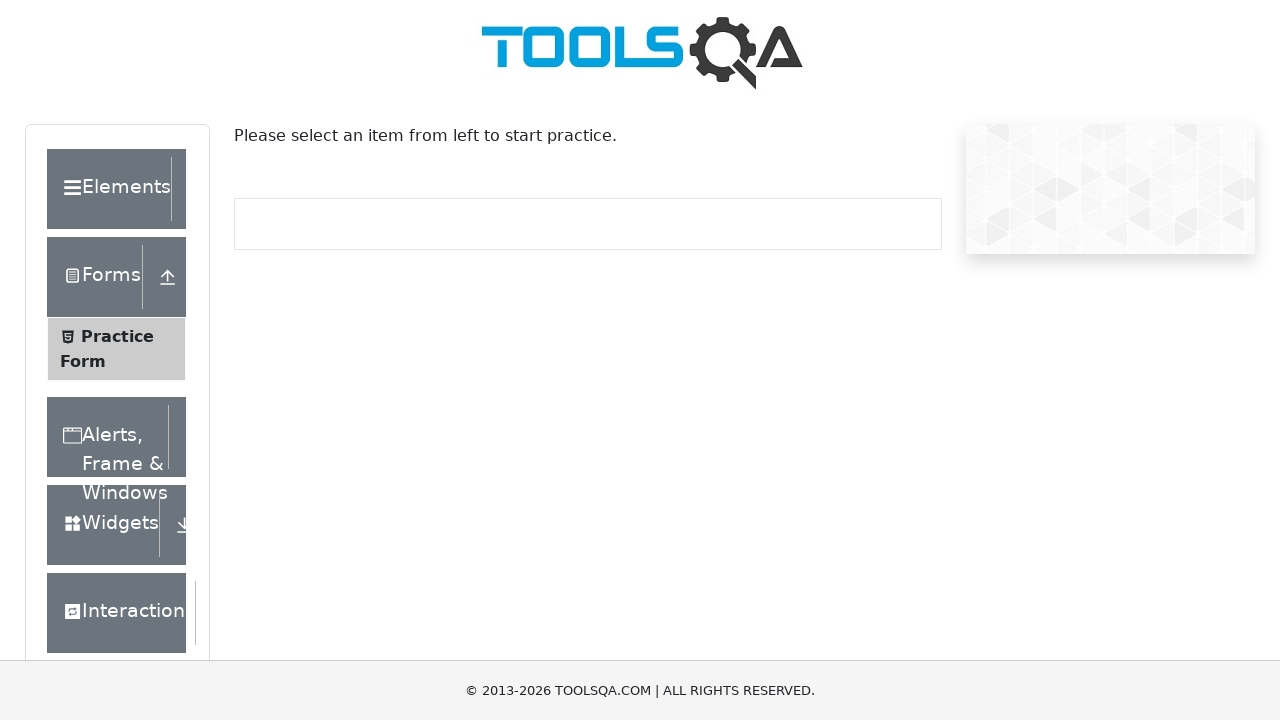

Navigated to DemoQA forms page
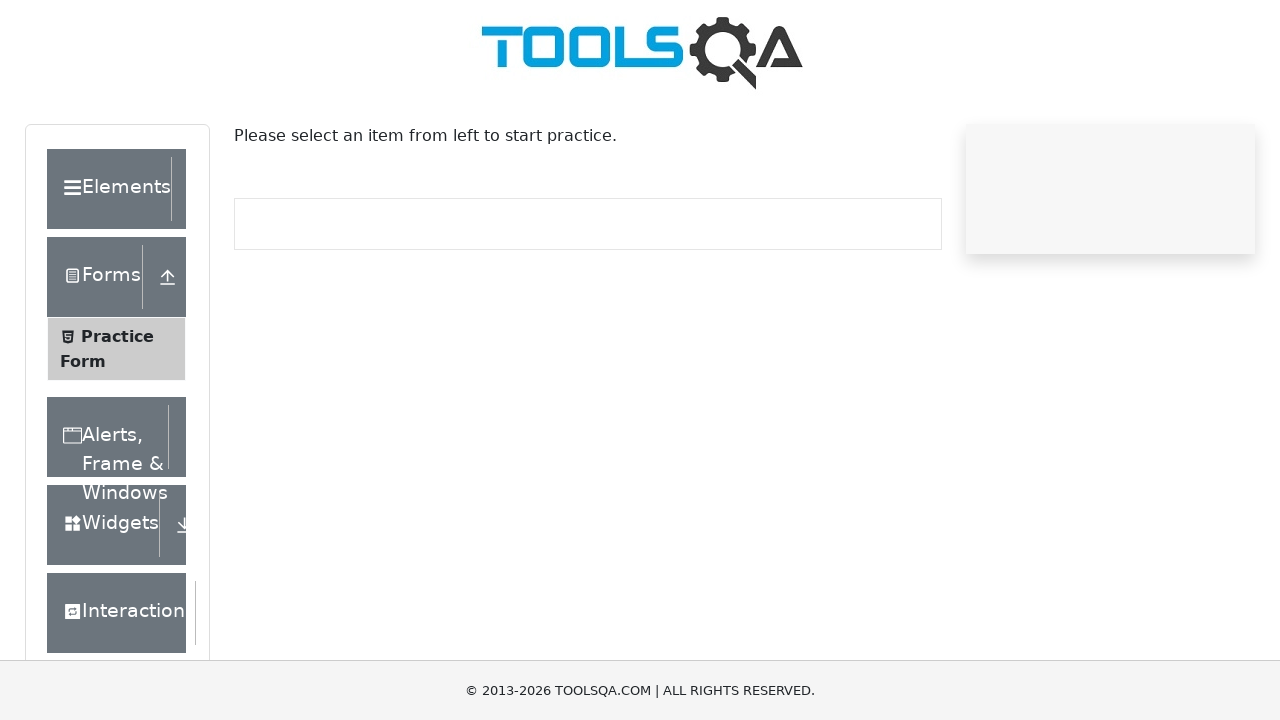

Clicked on Practice Form link at (117, 336) on xpath=//span[text()='Practice Form']
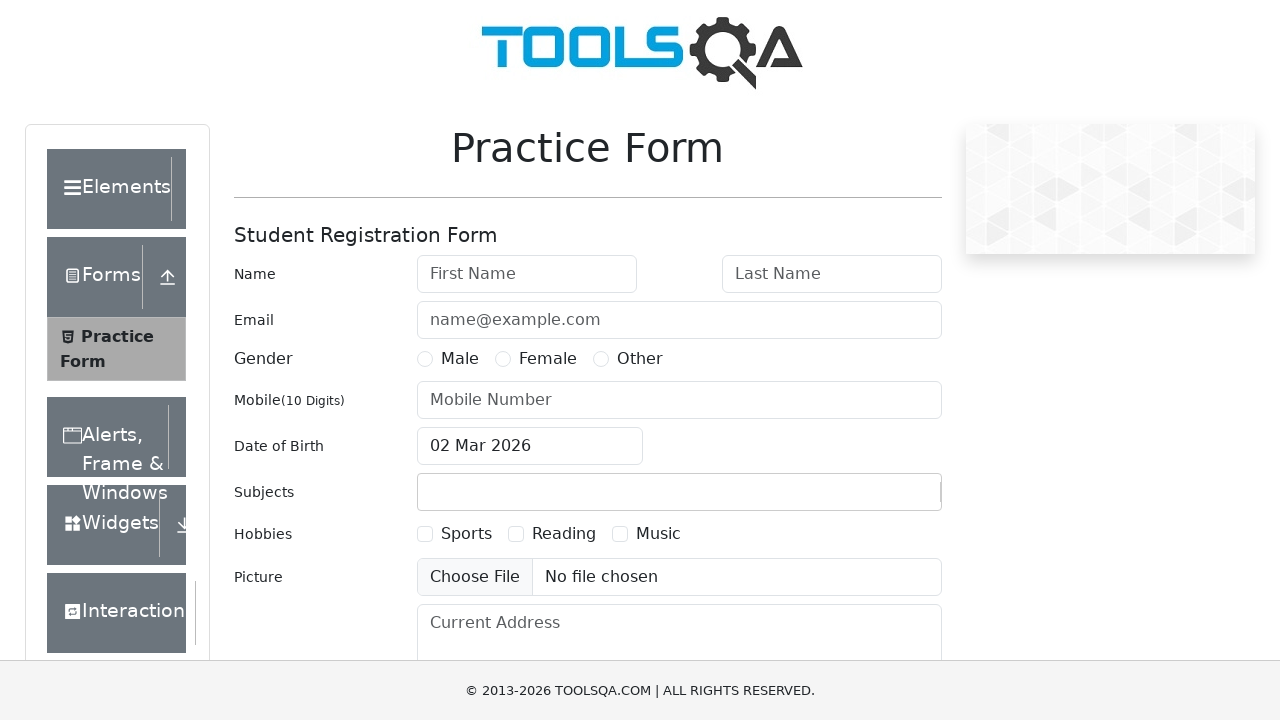

Waited for First Name input field to load
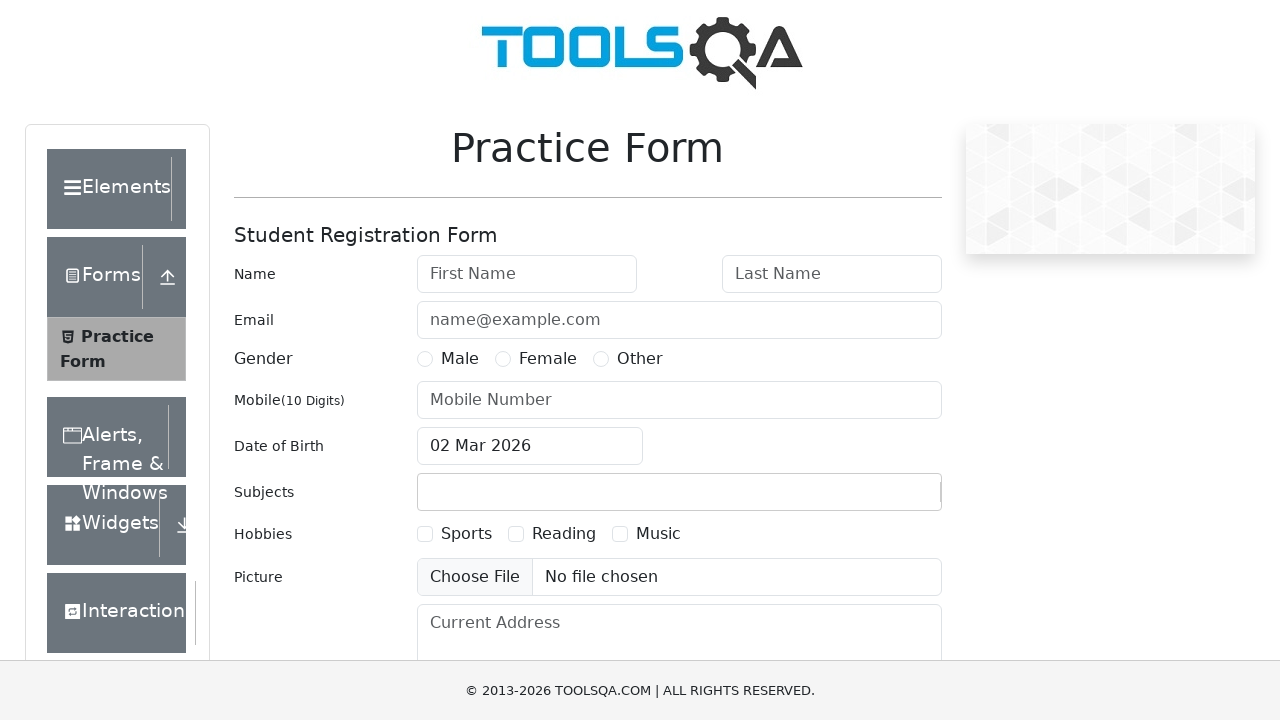

Filled in First Name field with 'Vincent' on //input[@placeholder='First Name']
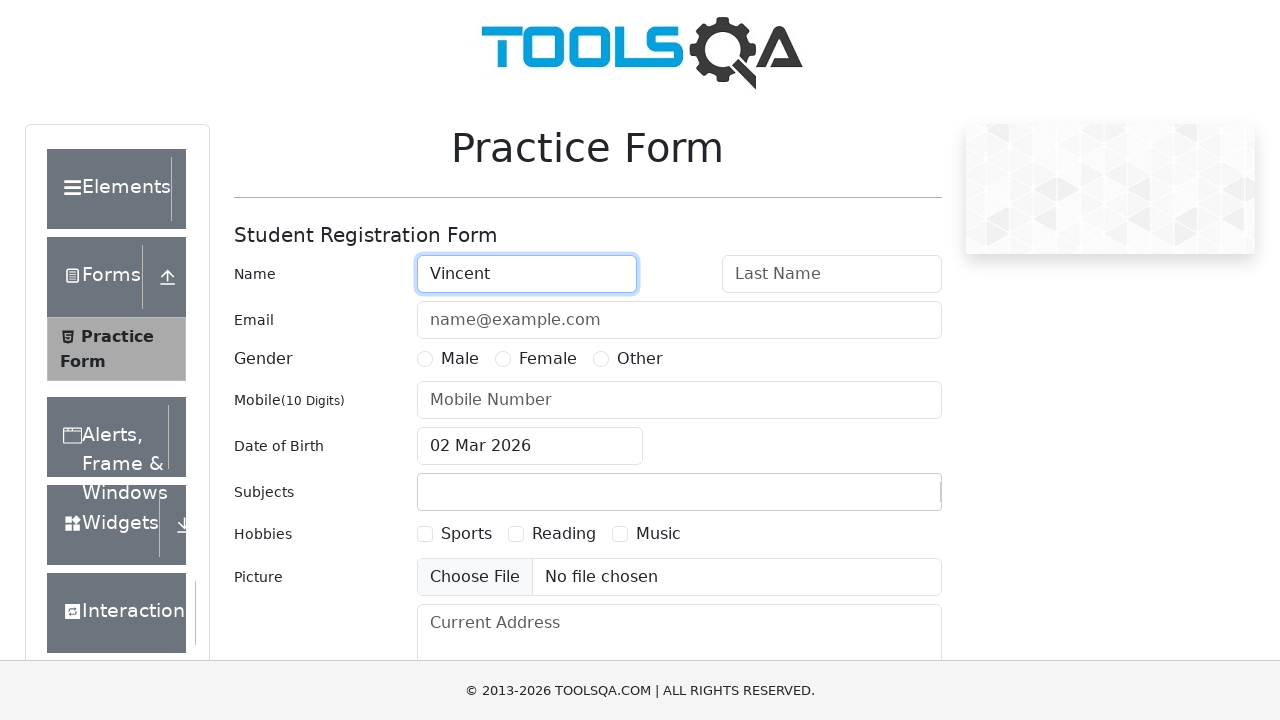

Verified First Name field contains: Vincent
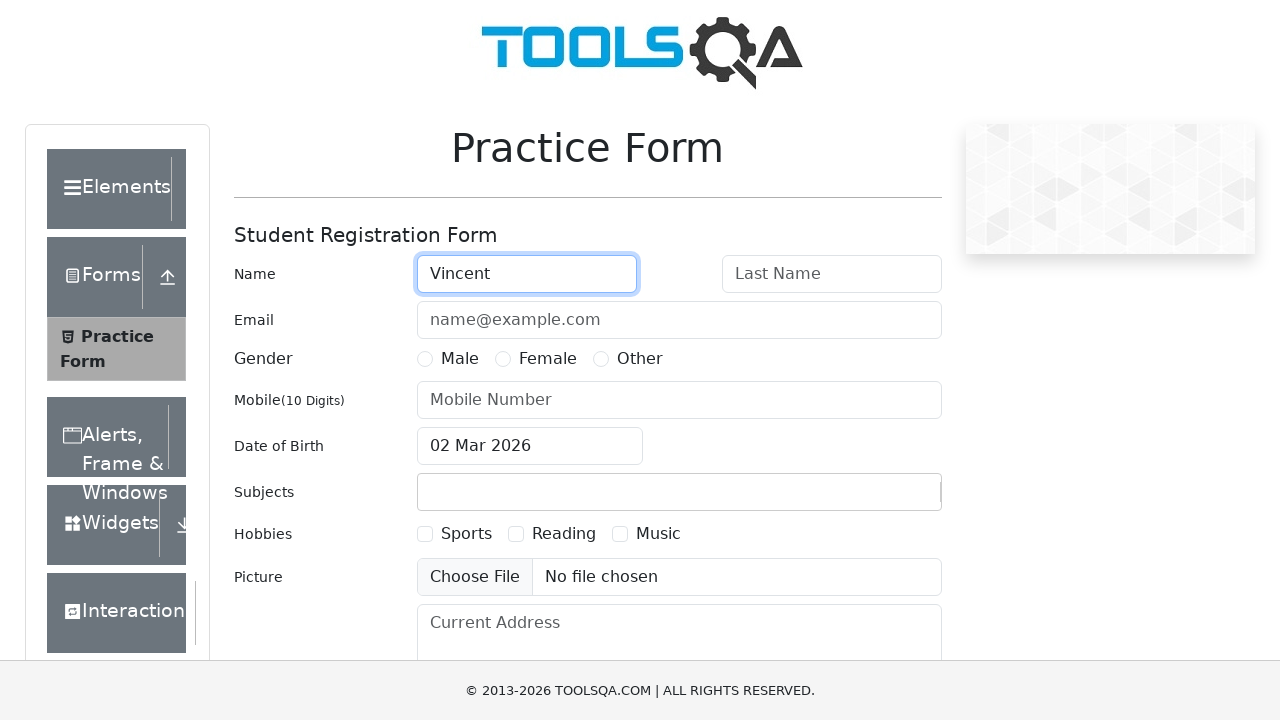

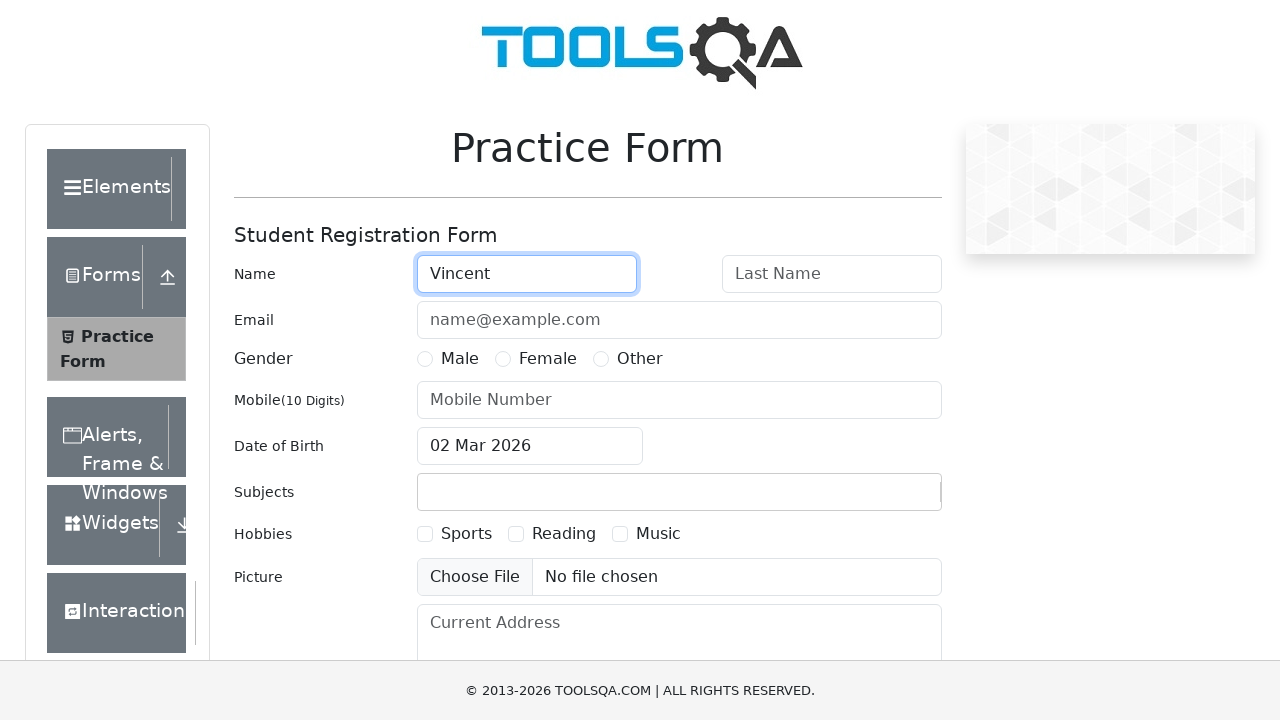